Tests an e-commerce shopping flow by searching for products containing "ber", adding all matching items to cart, proceeding to checkout, applying a promo code, and verifying the promo code was applied successfully.

Starting URL: https://rahulshettyacademy.com/seleniumPractise

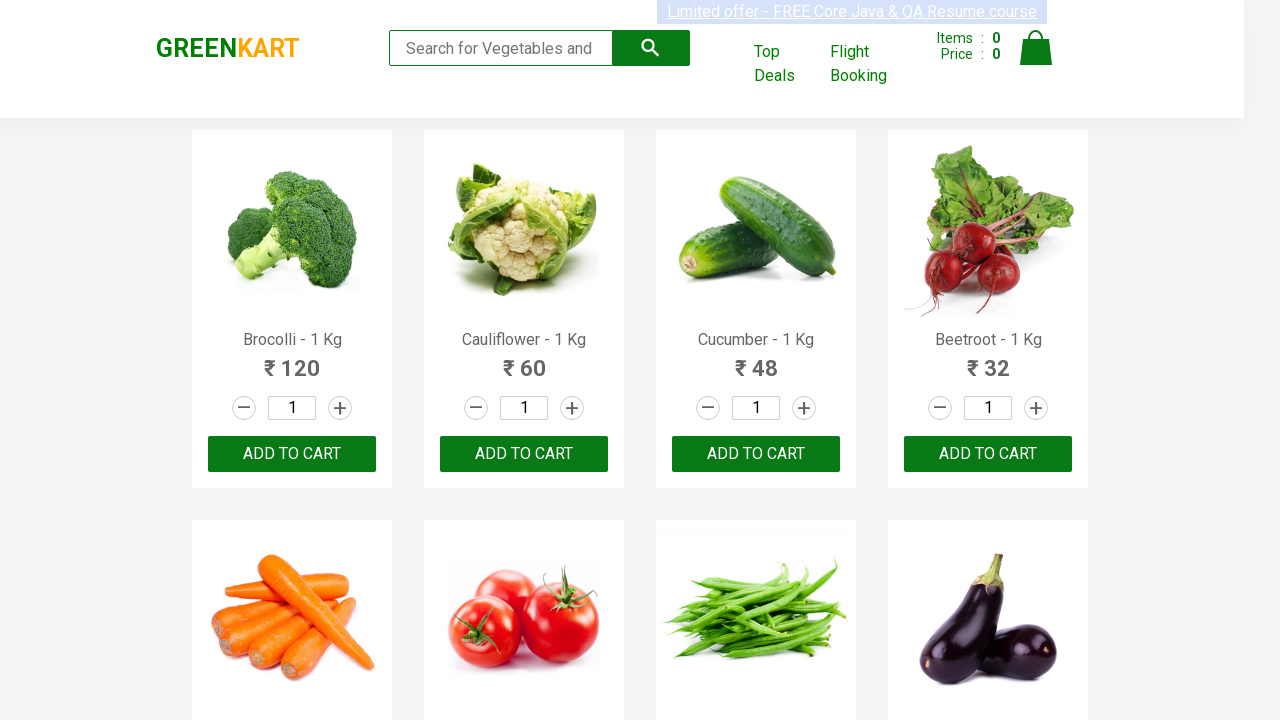

Filled search field with 'ber' on input.search-keyword
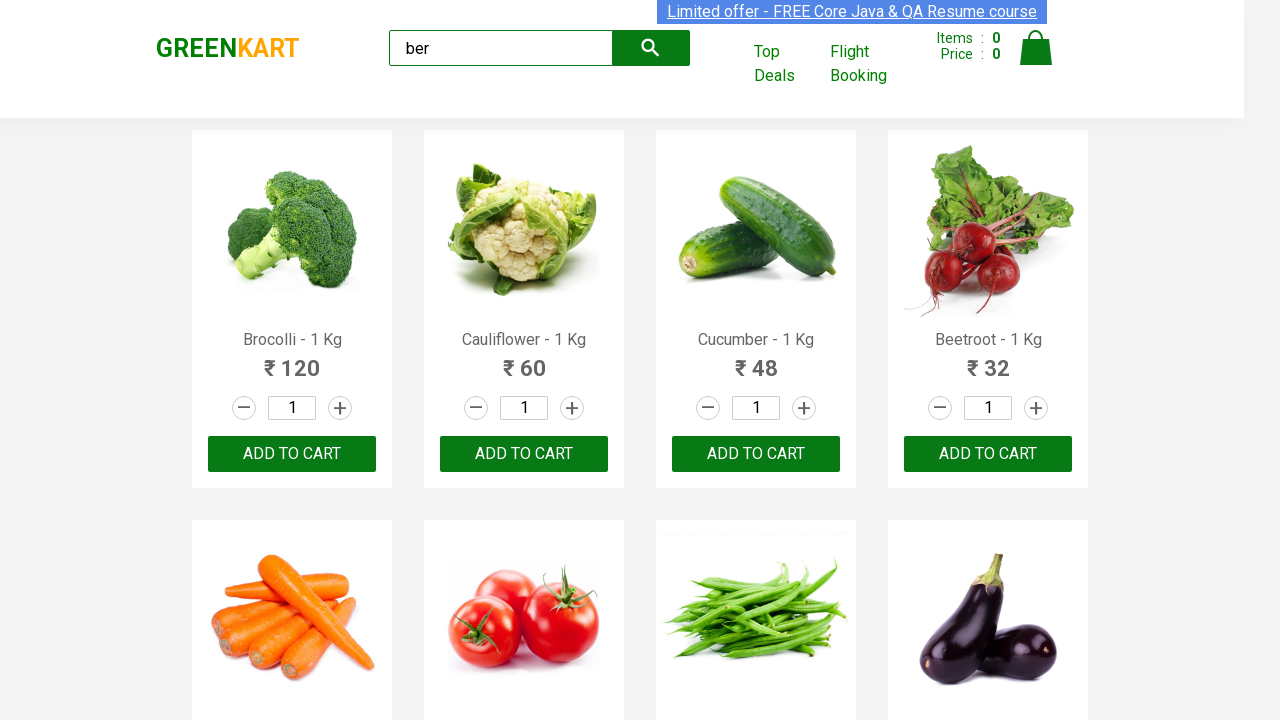

Waited 3 seconds for search results to load
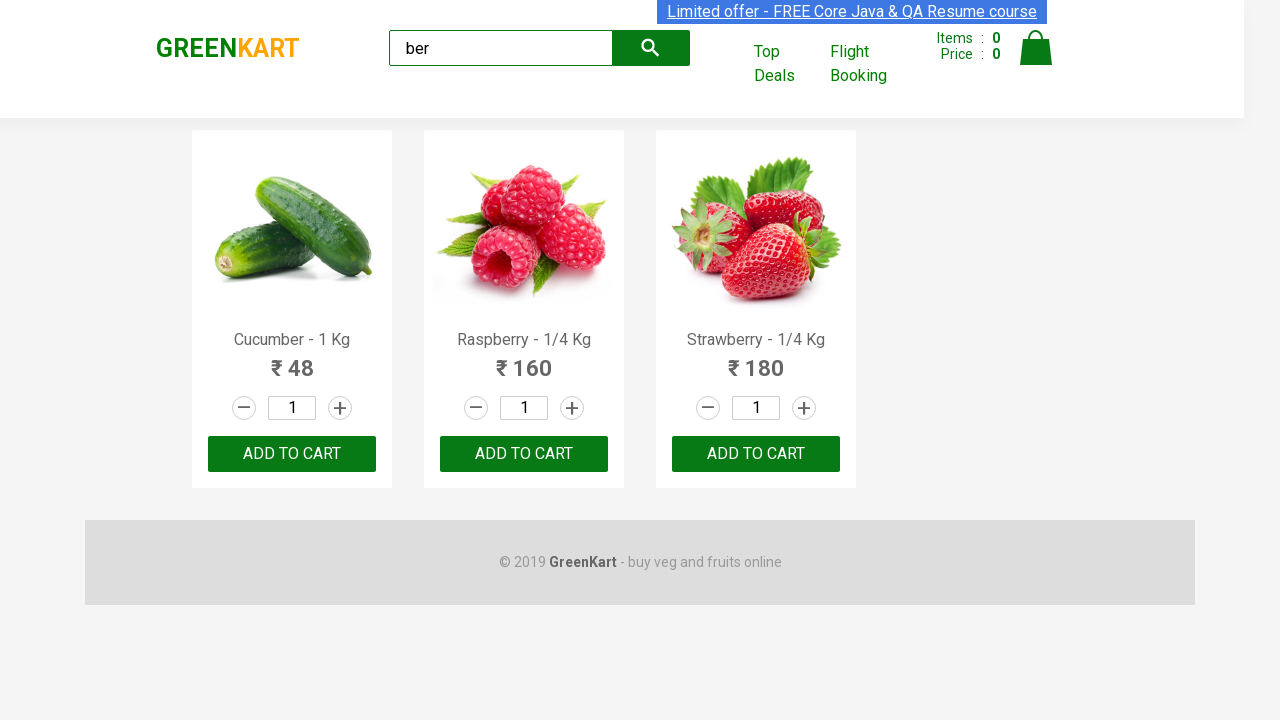

Located all 'ADD TO CART' buttons
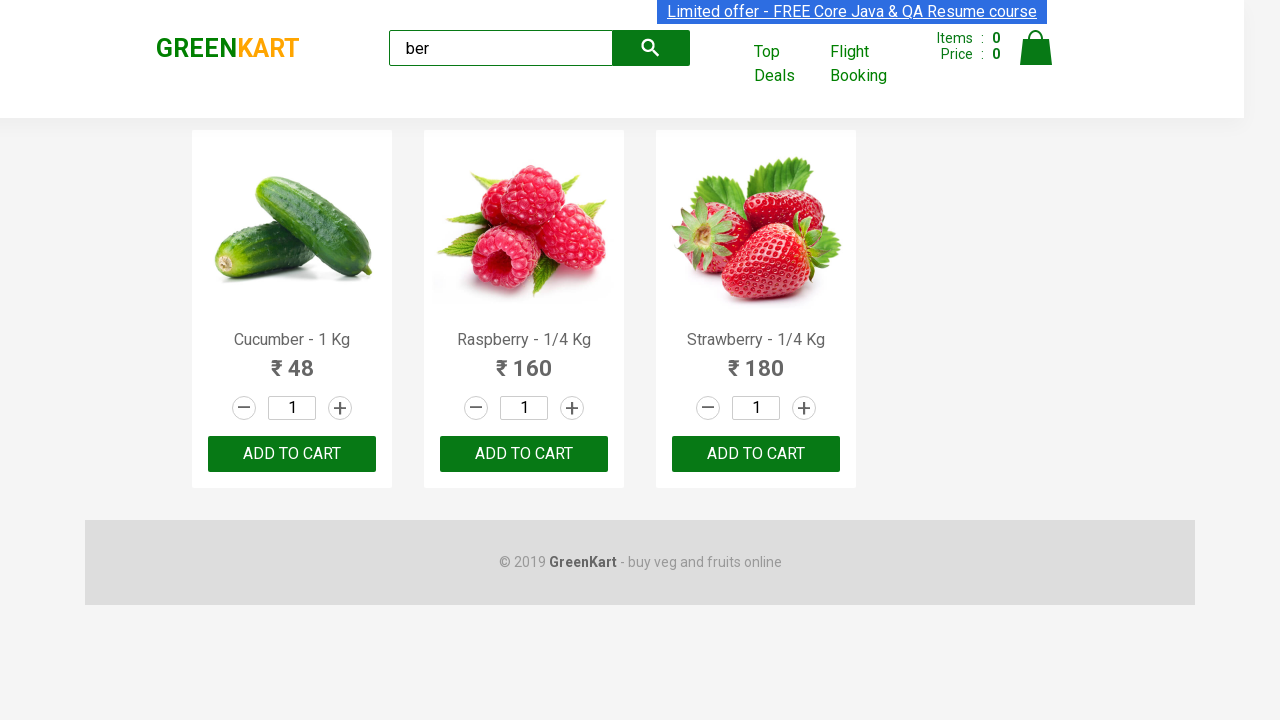

Found 3 matching products to add to cart
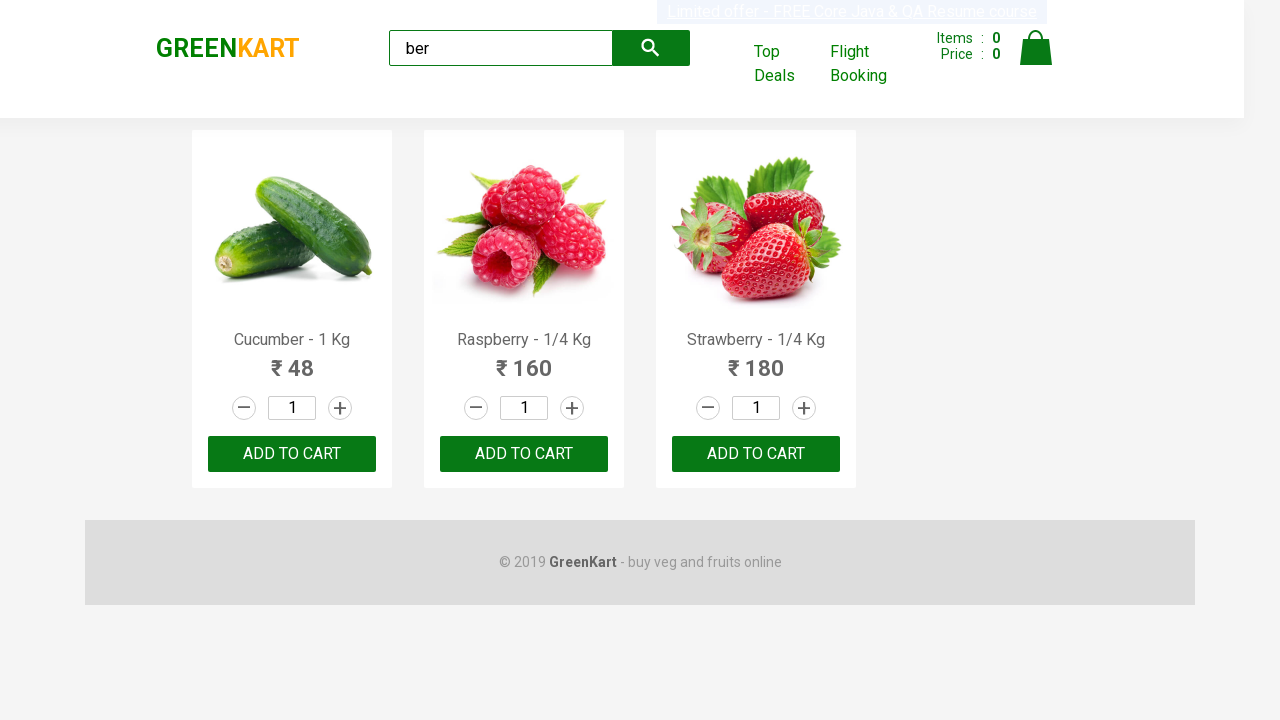

Clicked 'ADD TO CART' button for product 1 at (292, 454) on xpath=//button[text()='ADD TO CART'] >> nth=0
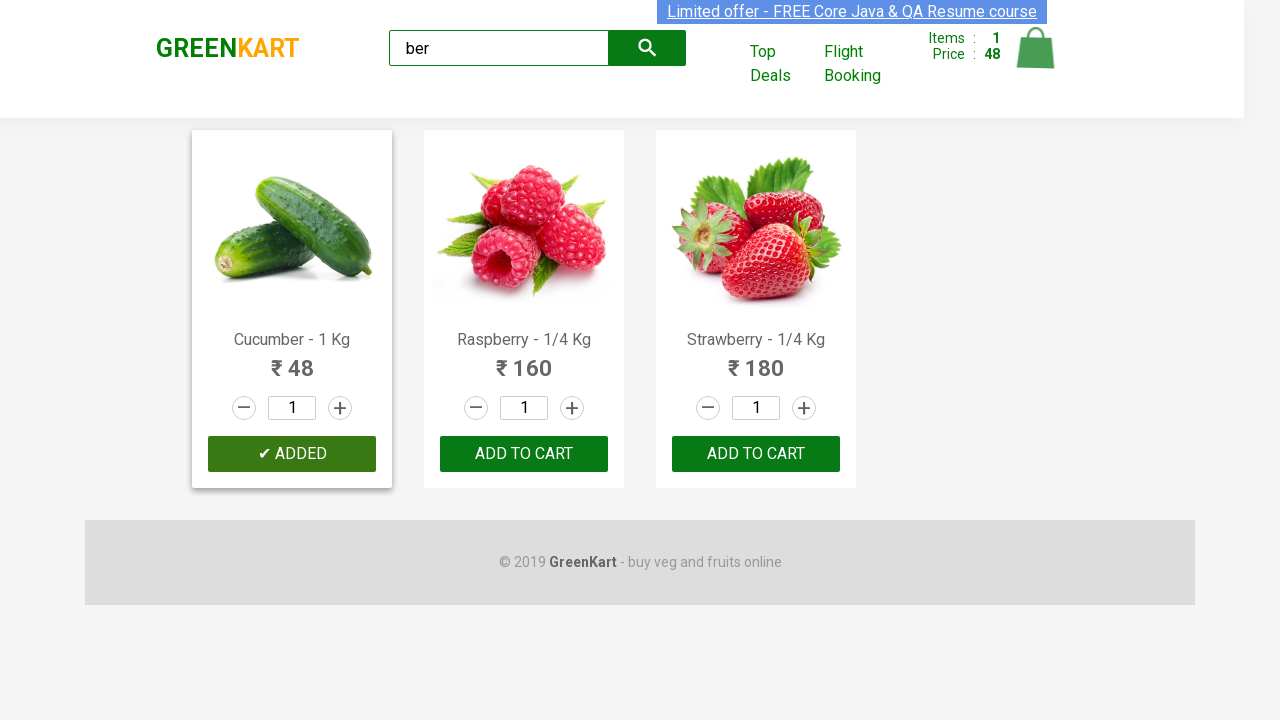

Clicked 'ADD TO CART' button for product 2 at (756, 454) on xpath=//button[text()='ADD TO CART'] >> nth=1
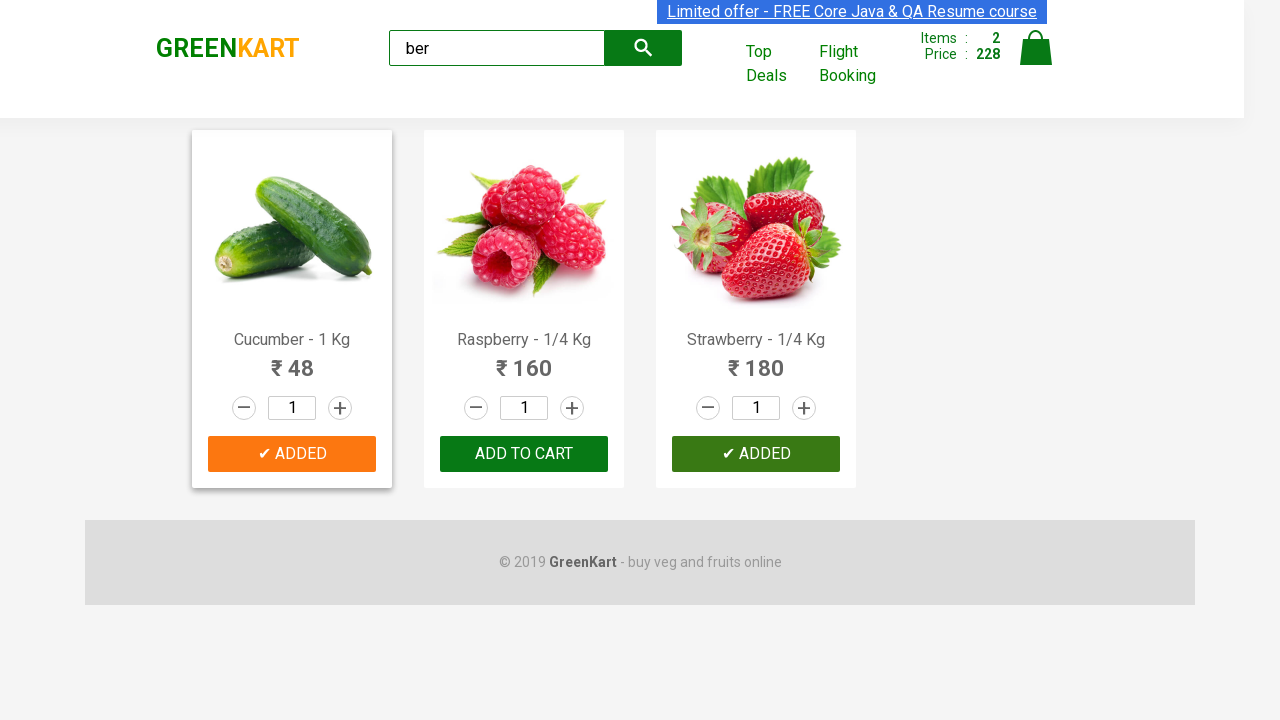

Clicked 'ADD TO CART' button for product 3 at (756, 454) on xpath=//button[text()='ADD TO CART'] >> nth=2
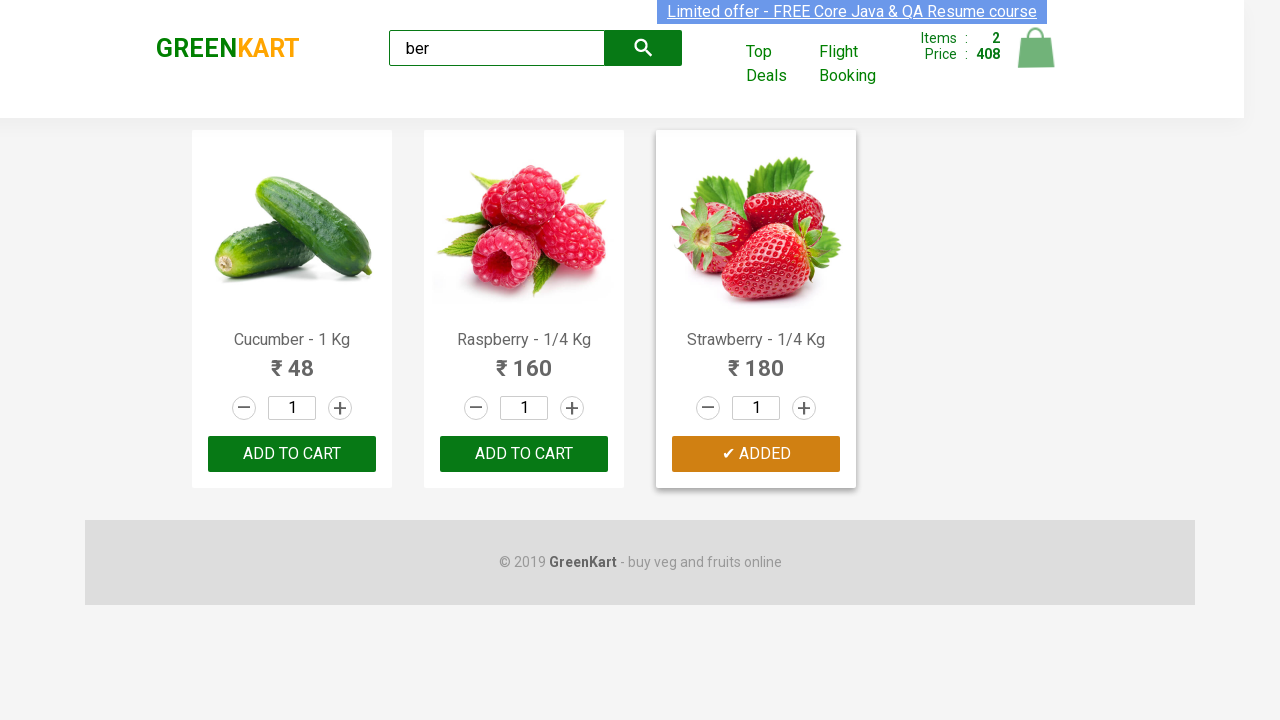

Clicked on cart icon at (1036, 48) on a.cart-icon img
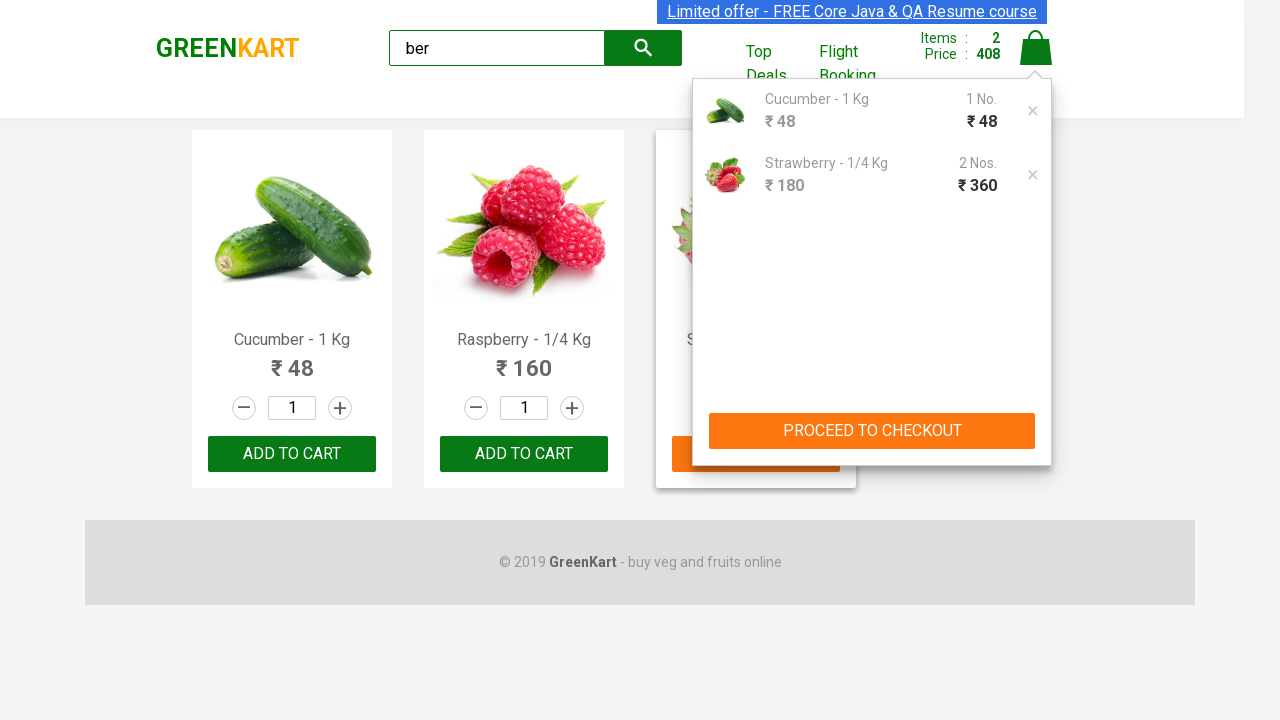

Clicked 'PROCEED TO CHECKOUT' button at (872, 431) on xpath=//button[text()= 'PROCEED TO CHECKOUT']
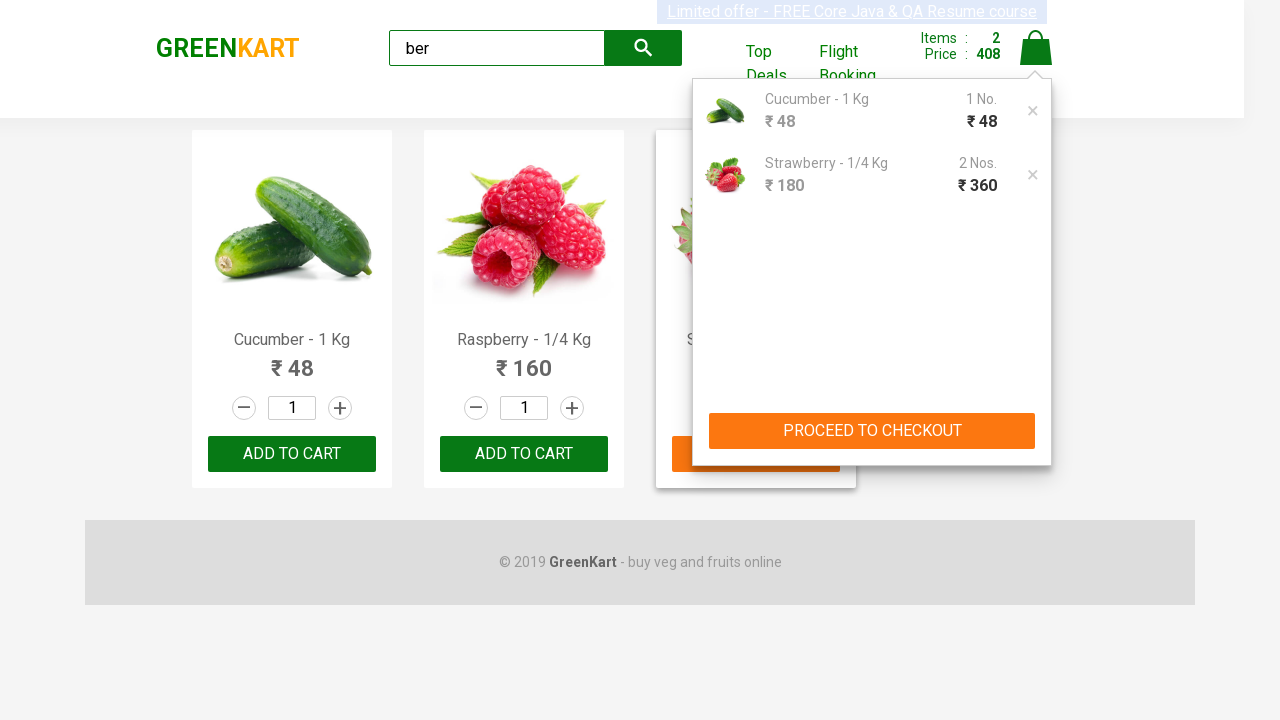

Promo code input field is now visible
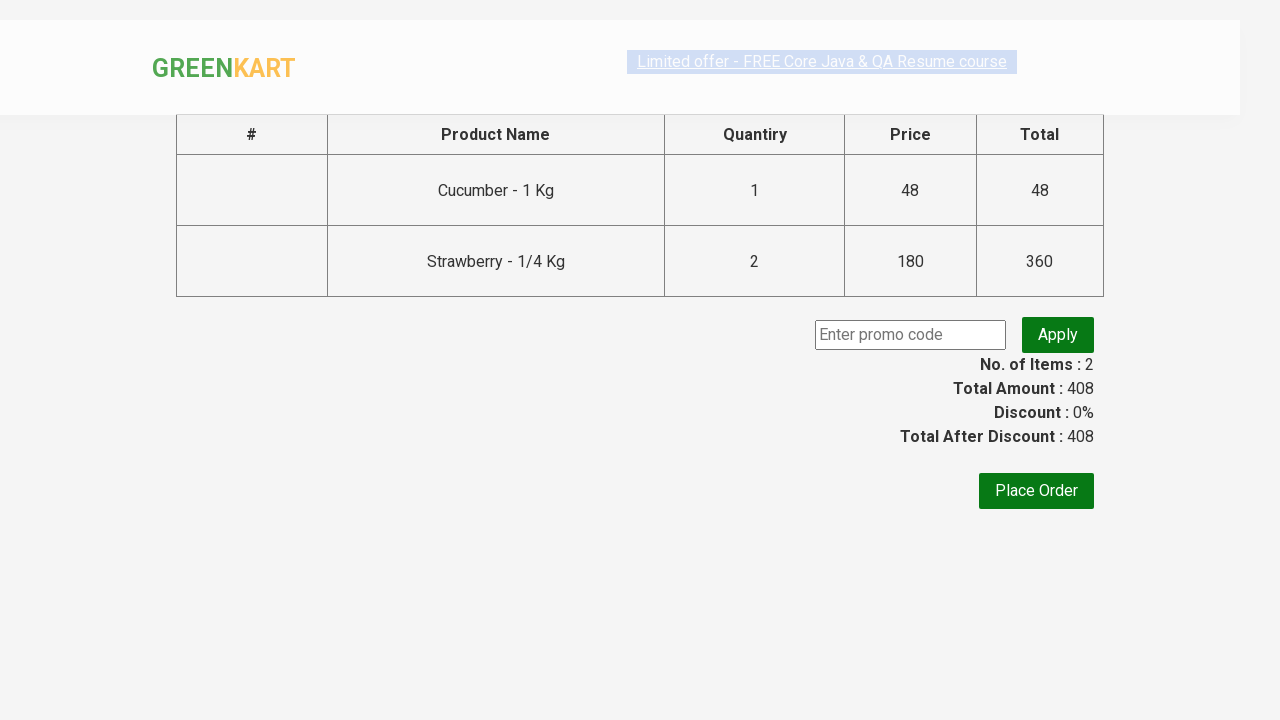

Entered promo code 'rahulshettyacademy' on div.promoWrapper input
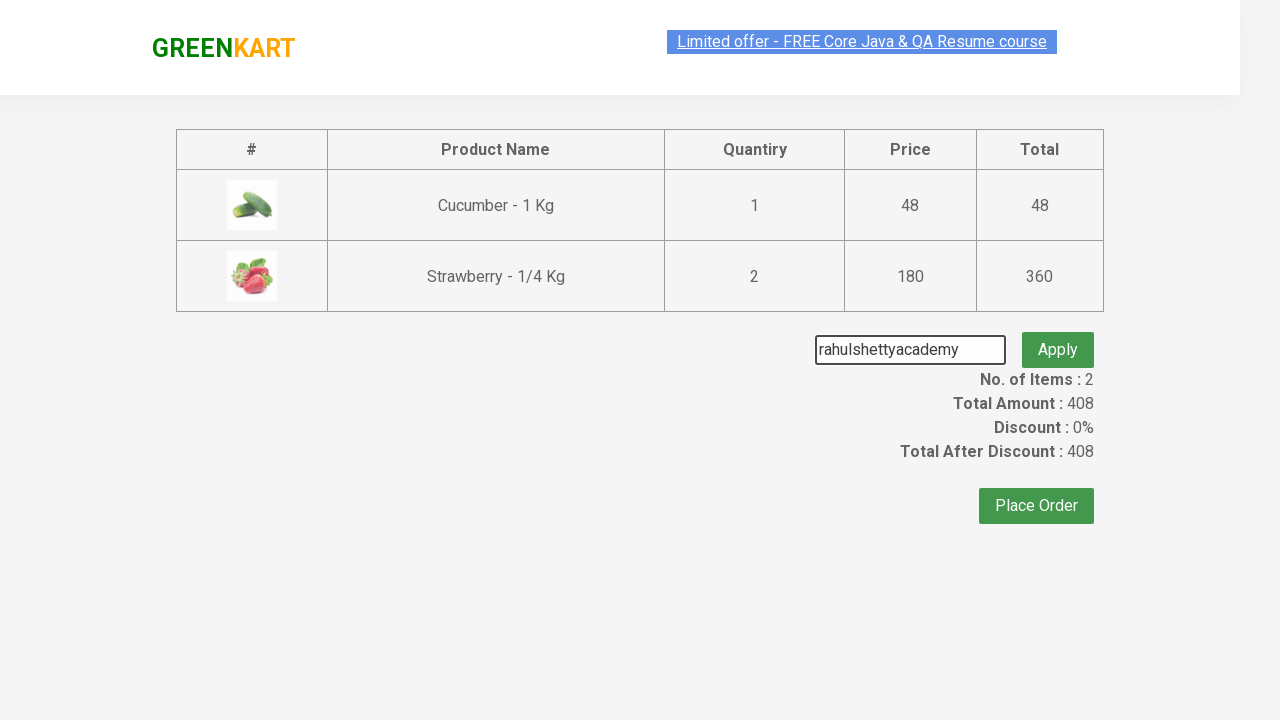

Clicked 'Apply' button to apply promo code at (1058, 335) on .promoBtn
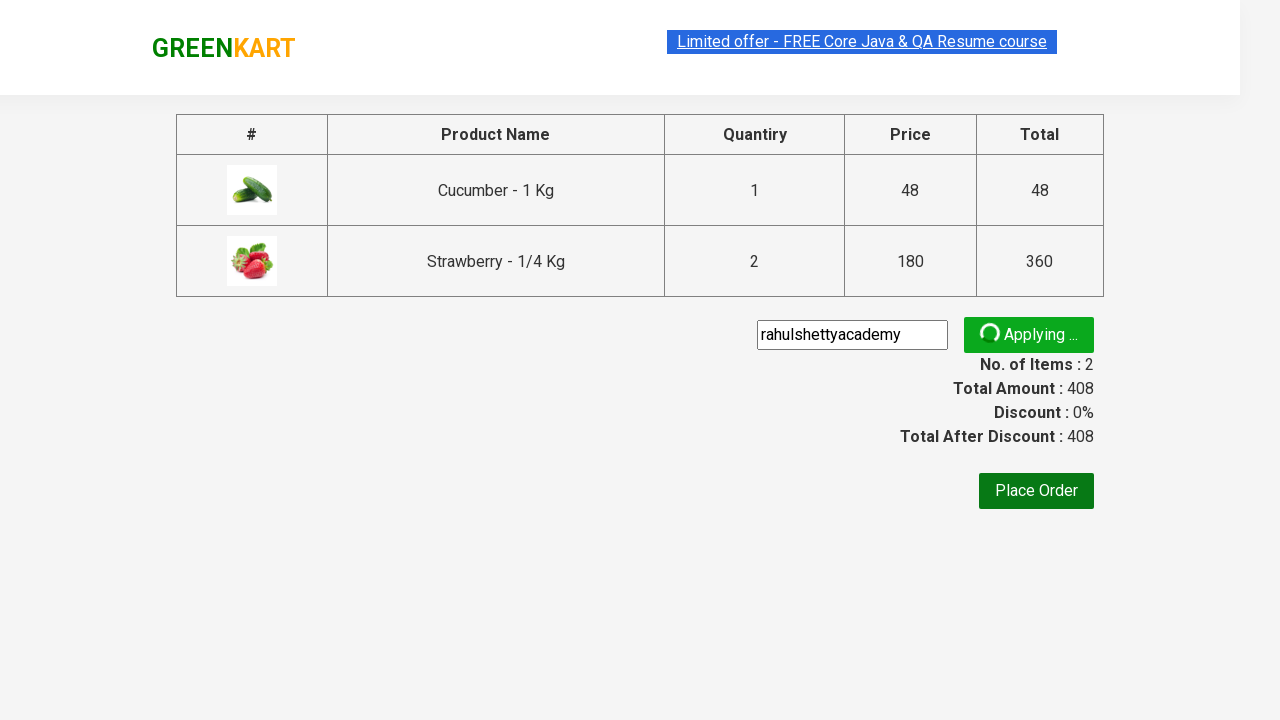

Promo confirmation message appeared
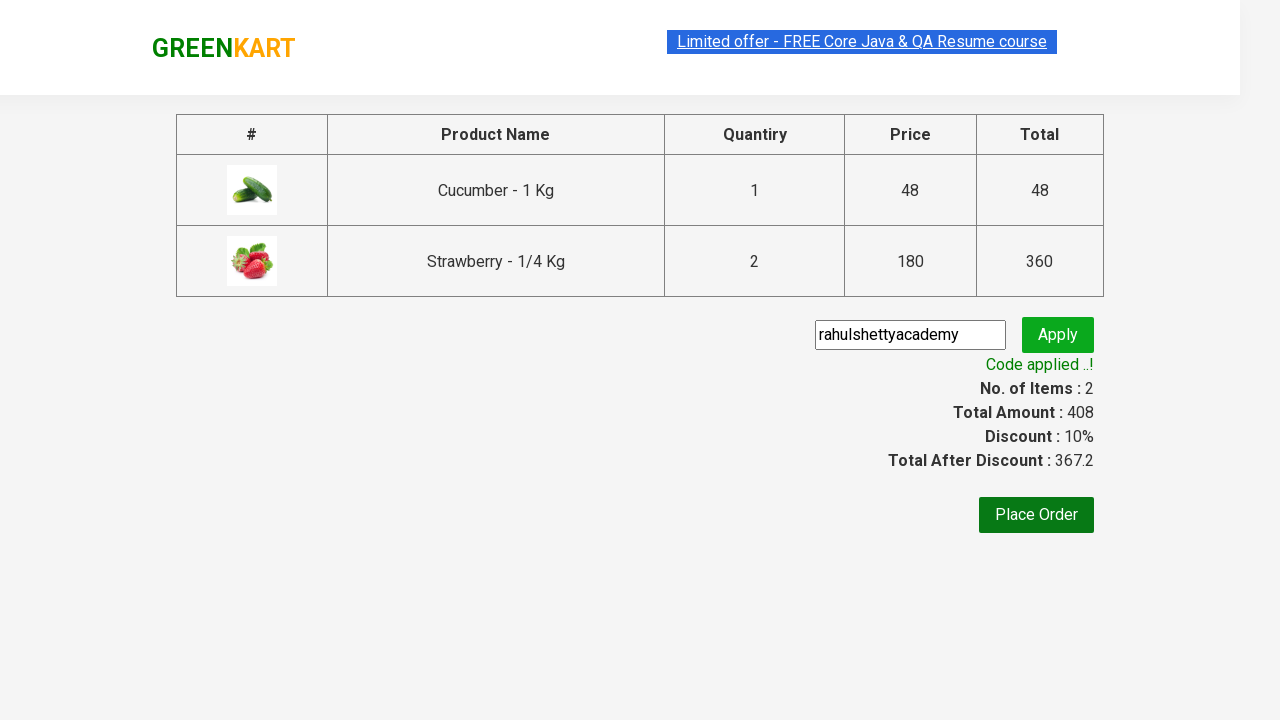

Retrieved promo message: 'Code applied ..!'
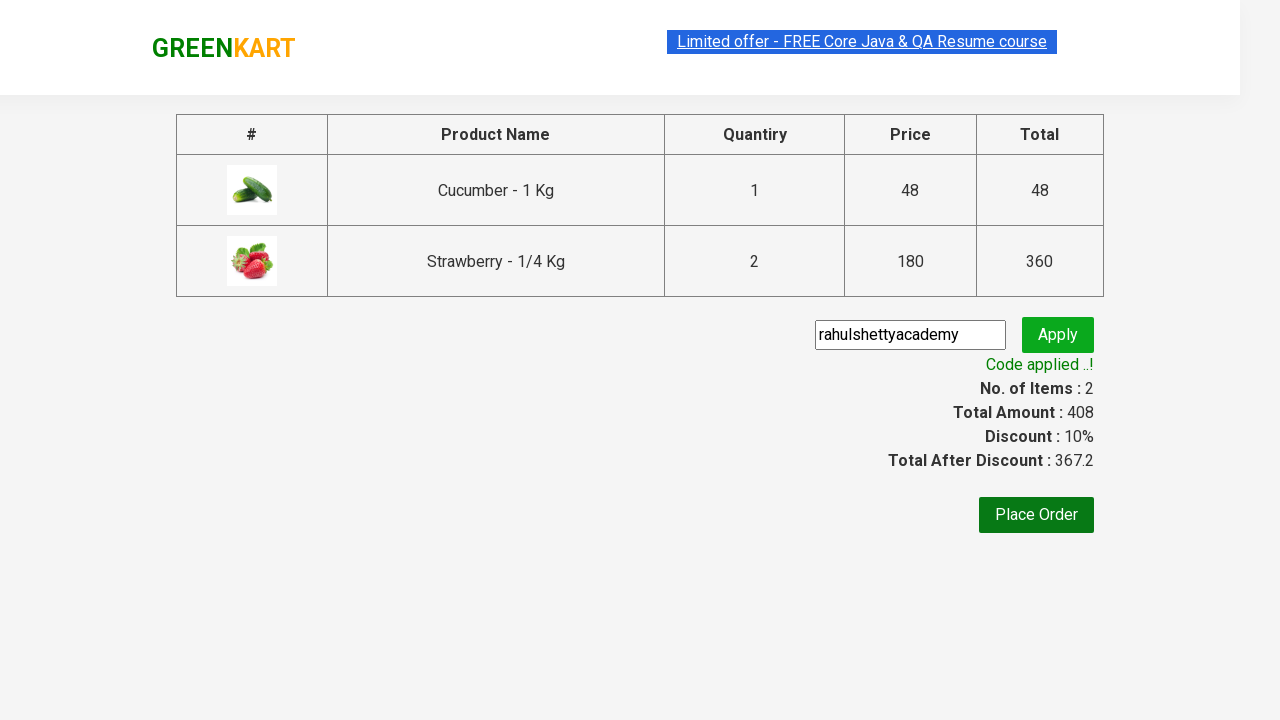

Assertion passed: Promo code was successfully applied
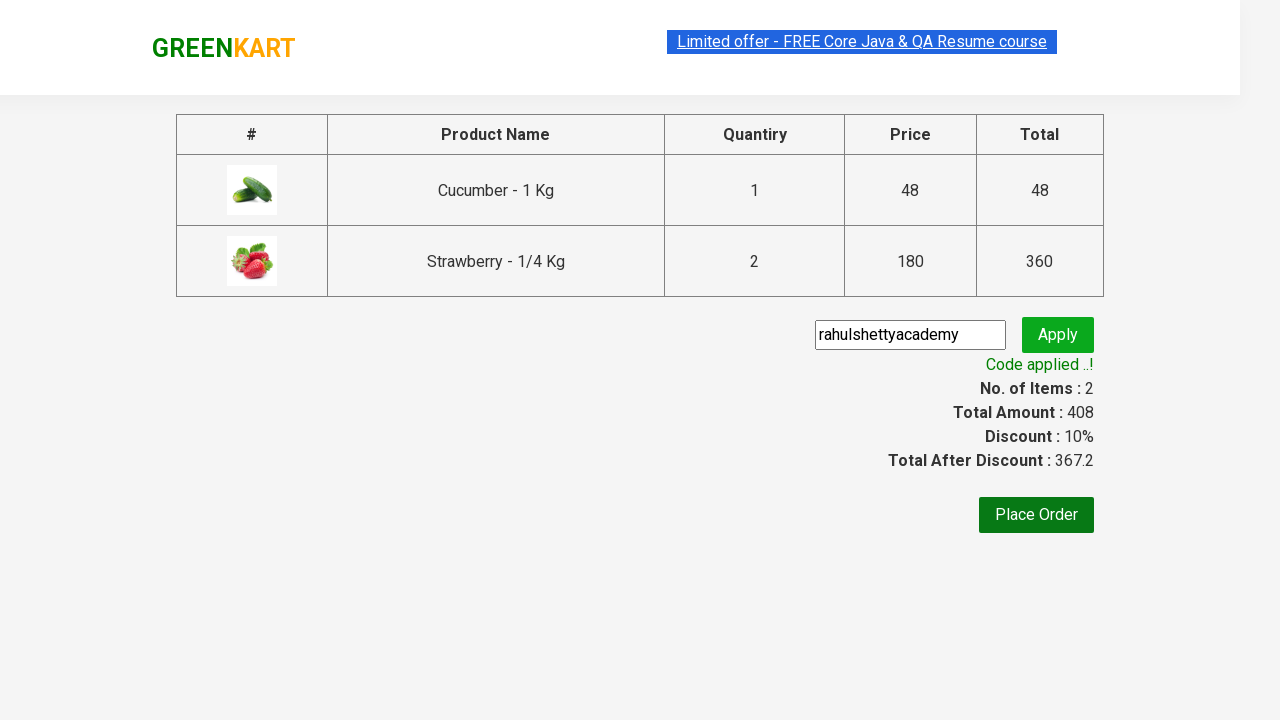

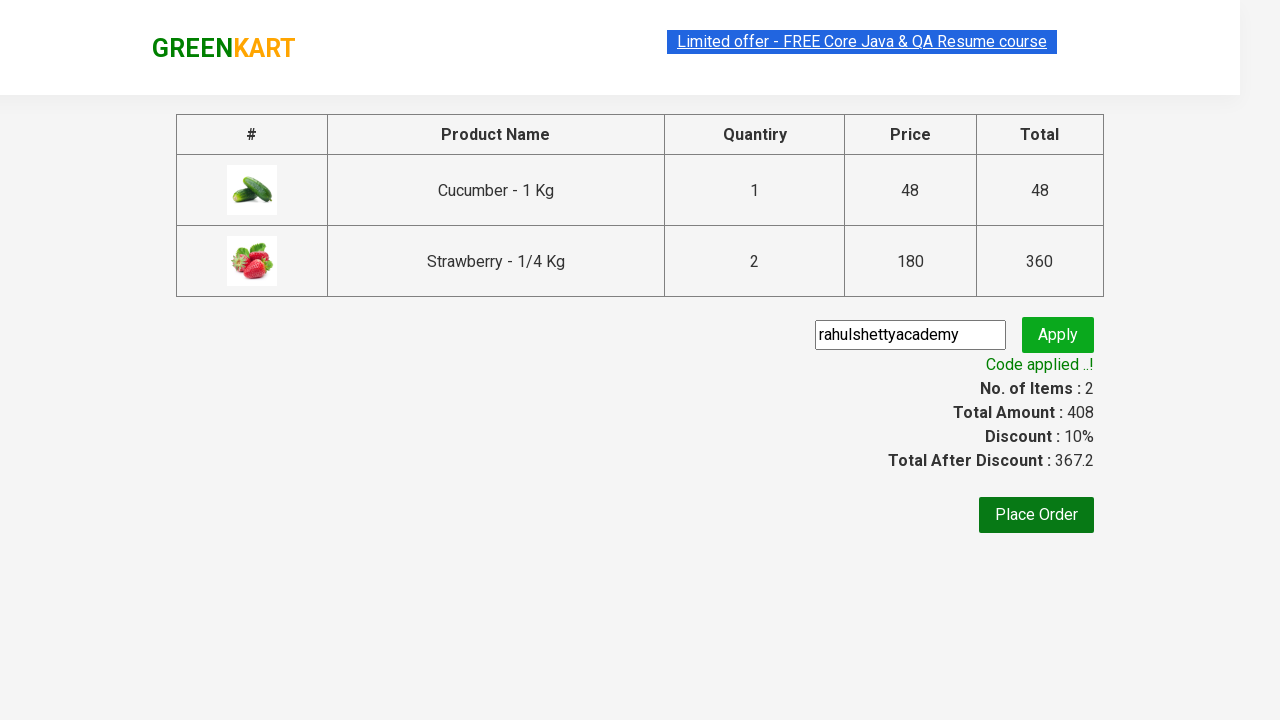